Tests scrolling from viewport origin with offset and verifying checkbox visibility within iframe

Starting URL: https://selenium.dev/selenium/web/scrolling_tests/frame_with_nested_scrolling_frame.html

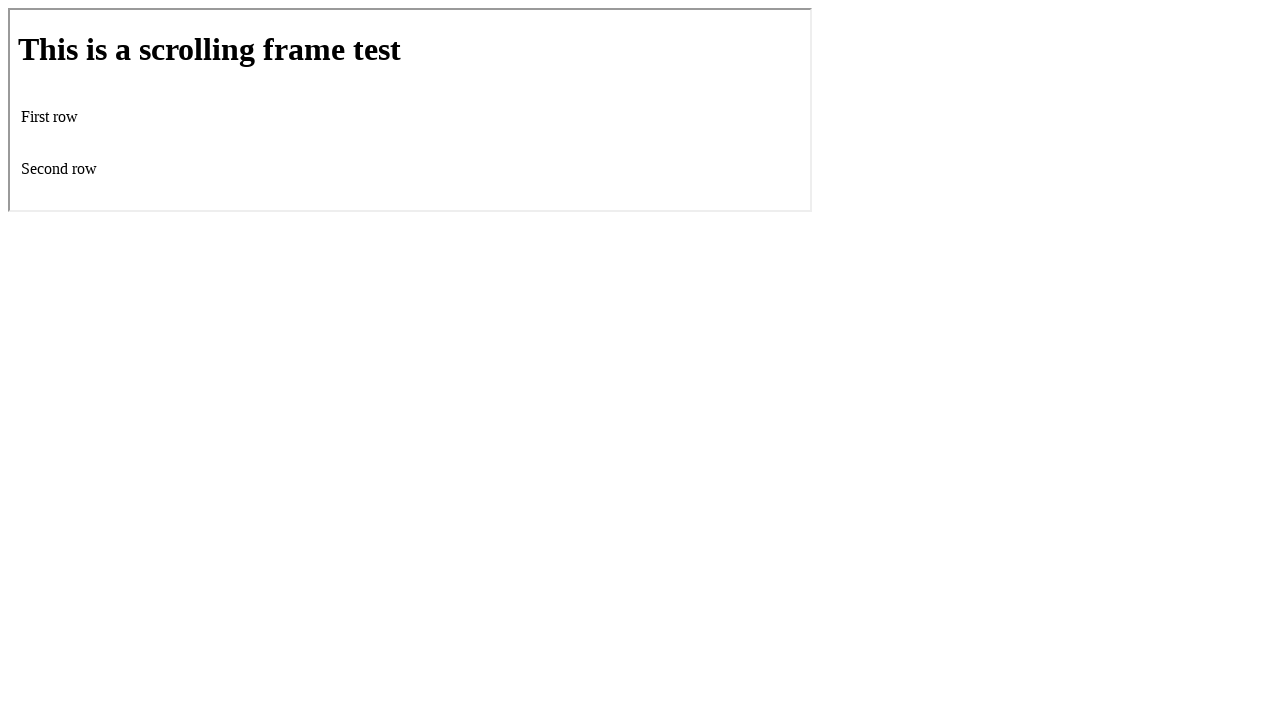

Moved mouse to viewport position (10, 10) at (10, 10)
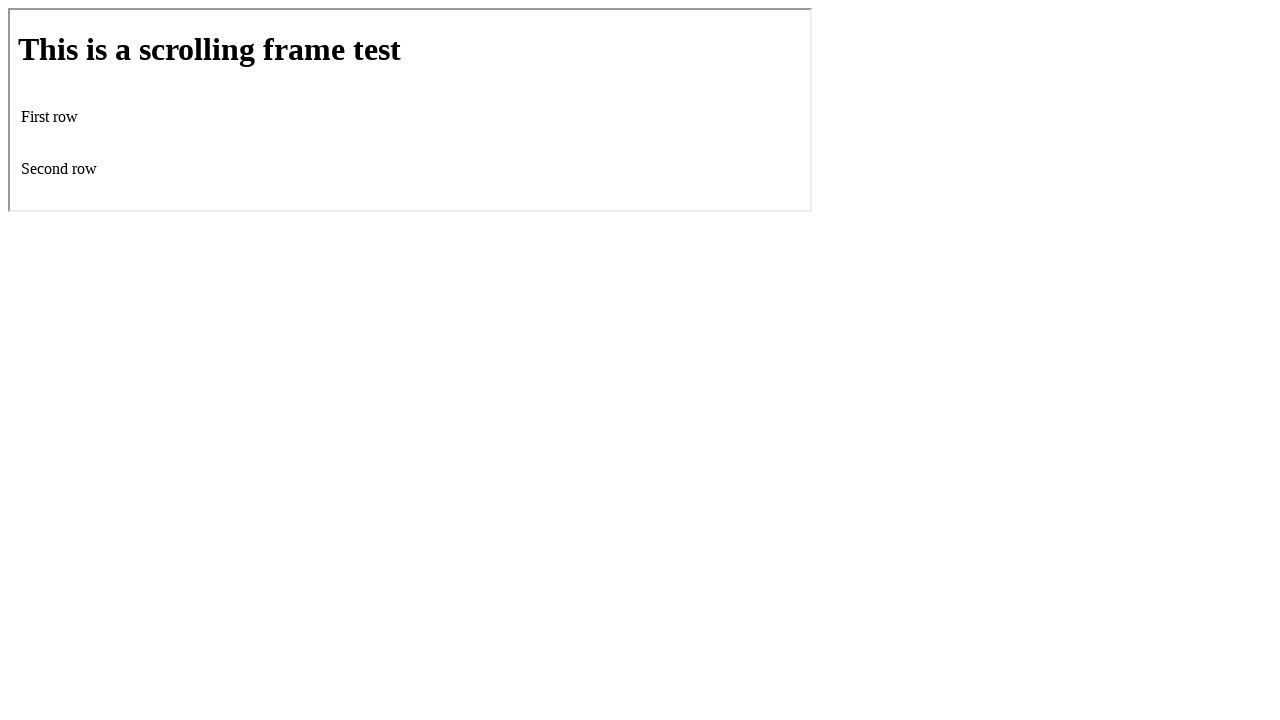

Scrolled viewport down by 200 pixels from origin
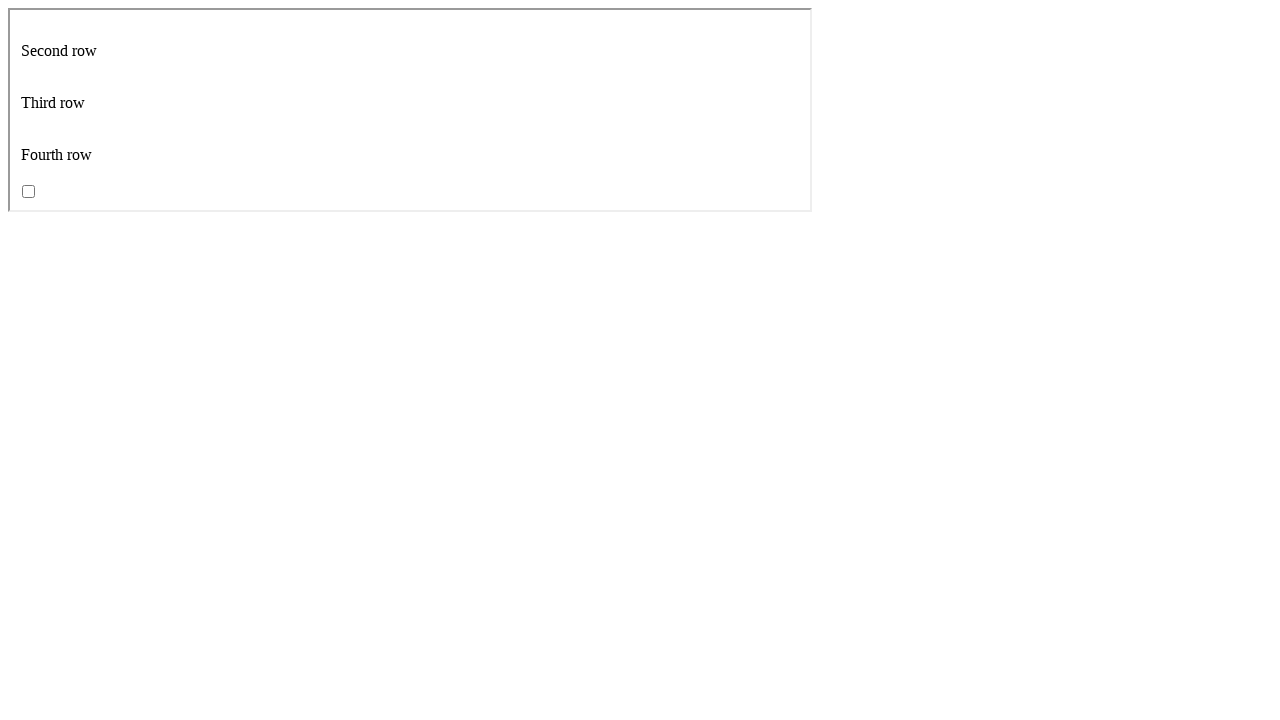

Located first iframe on the page
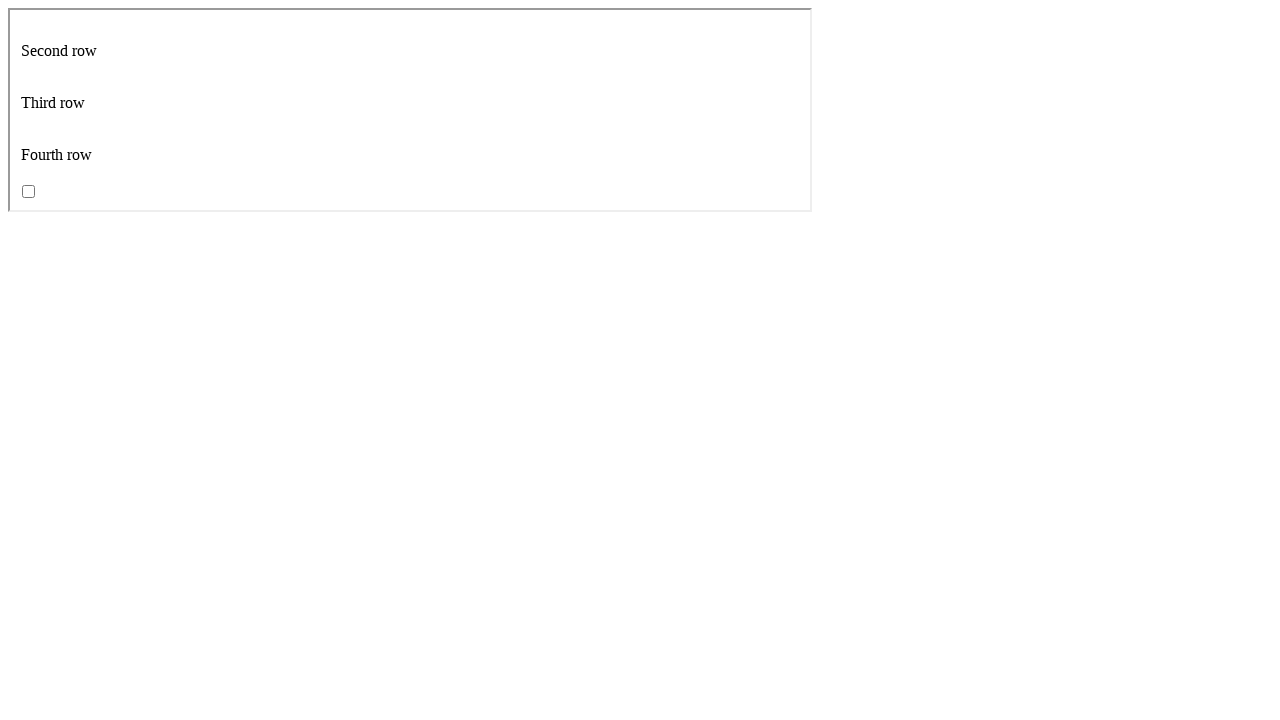

Located checkbox element within iframe
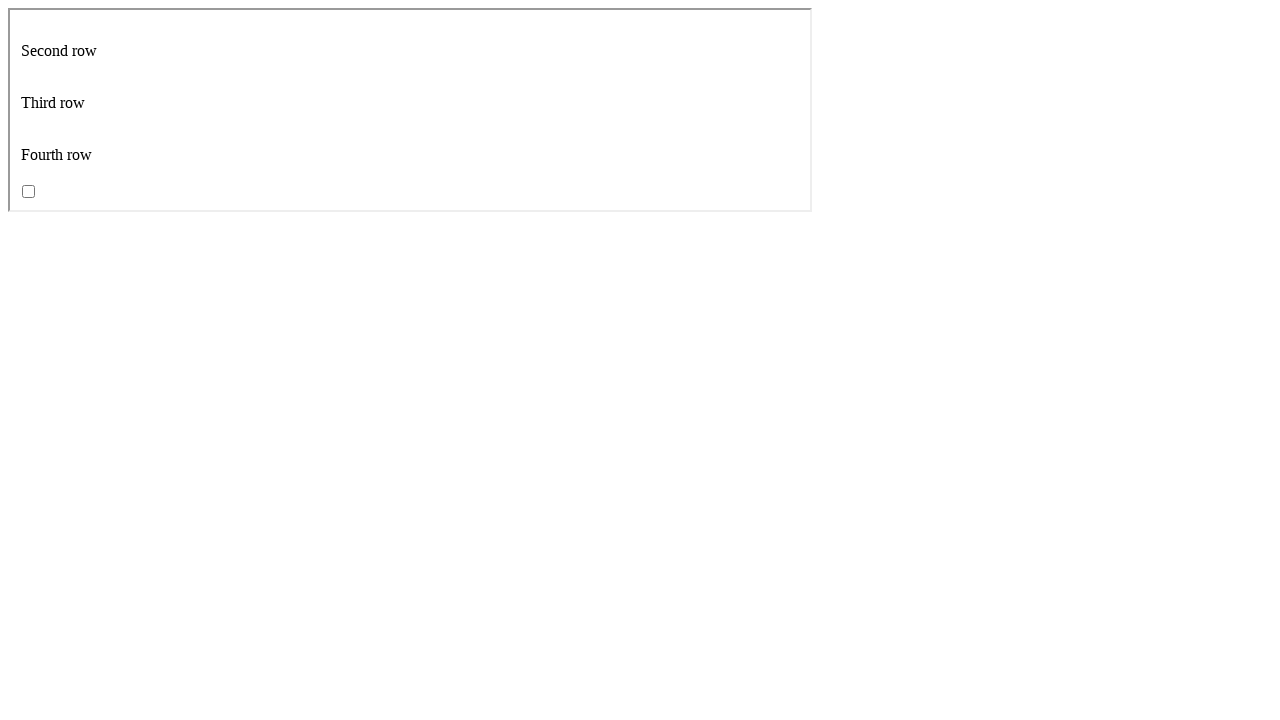

Checkbox became visible after scrolling
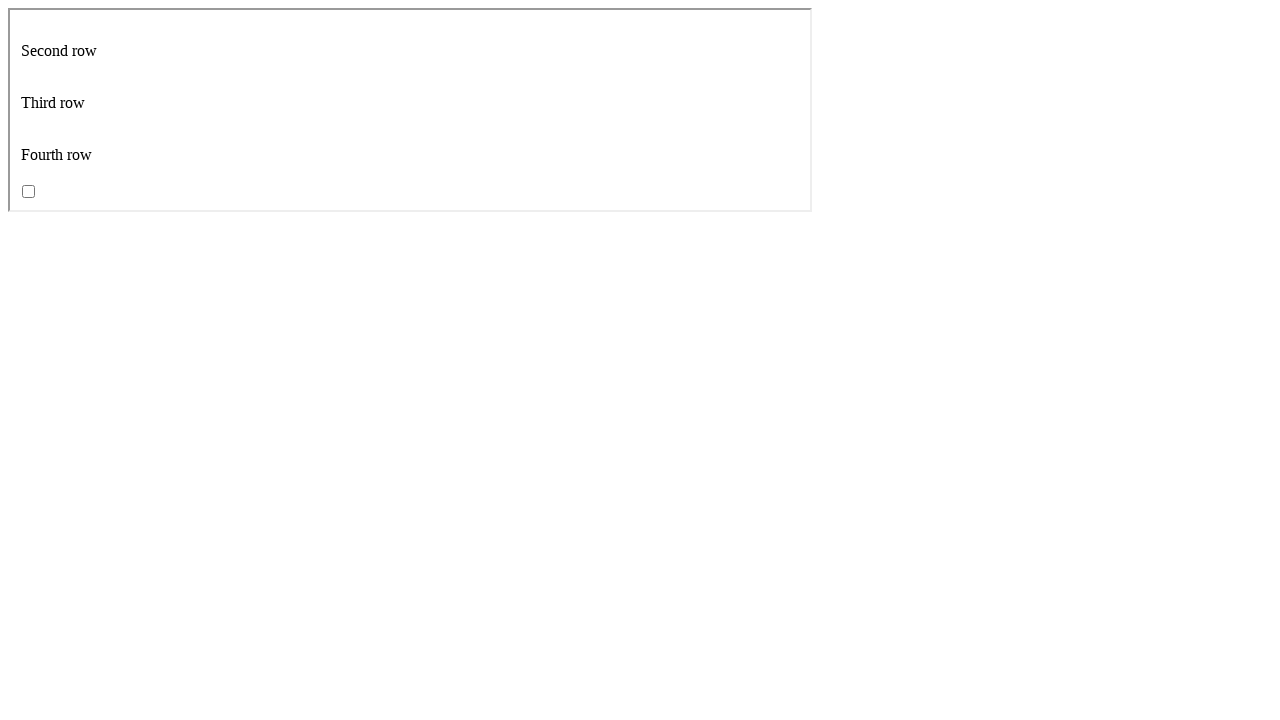

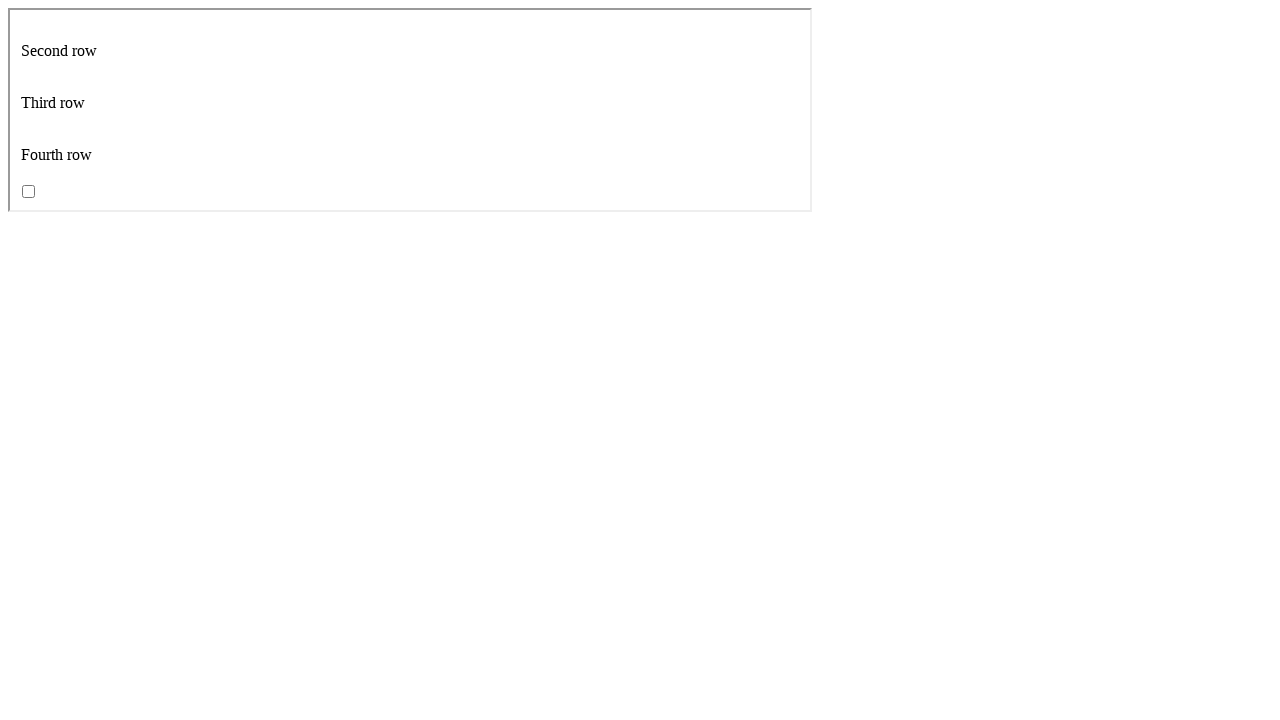